Navigates to the Automation Exercise homepage and verifies that the page loads successfully by checking the page title.

Starting URL: http://automationexercise.com

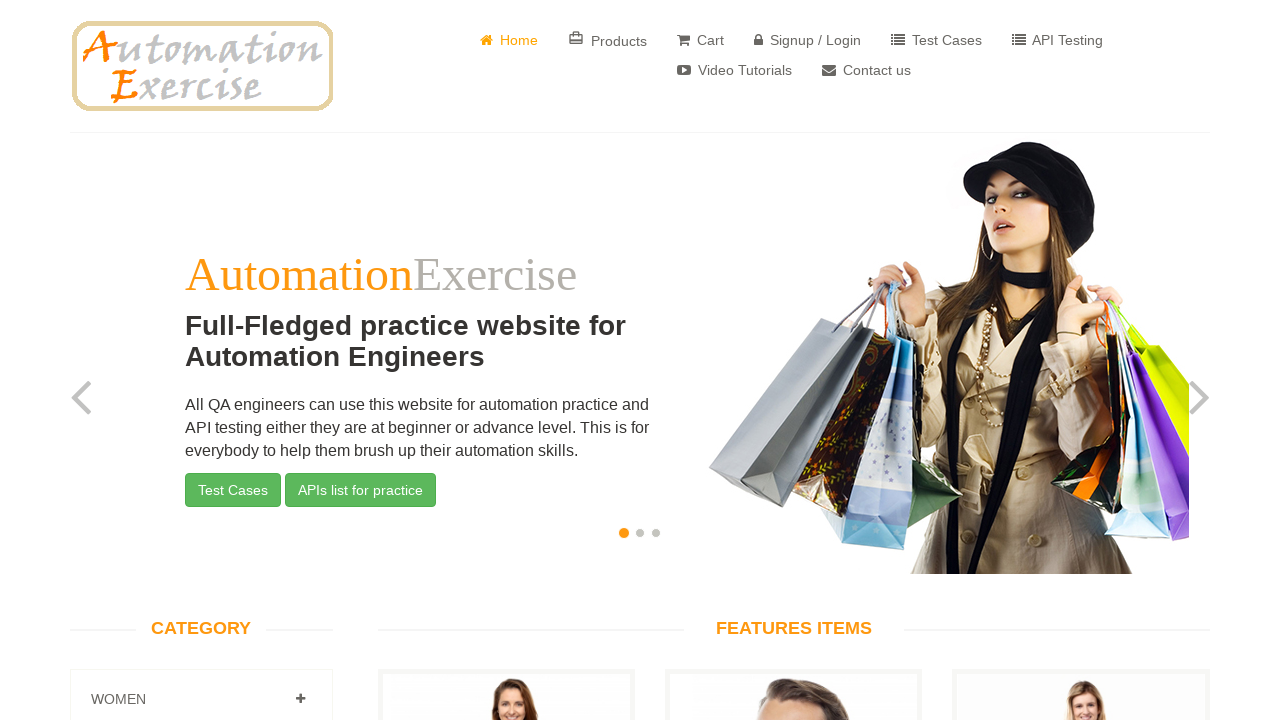

Waited for page to load (domcontentloaded)
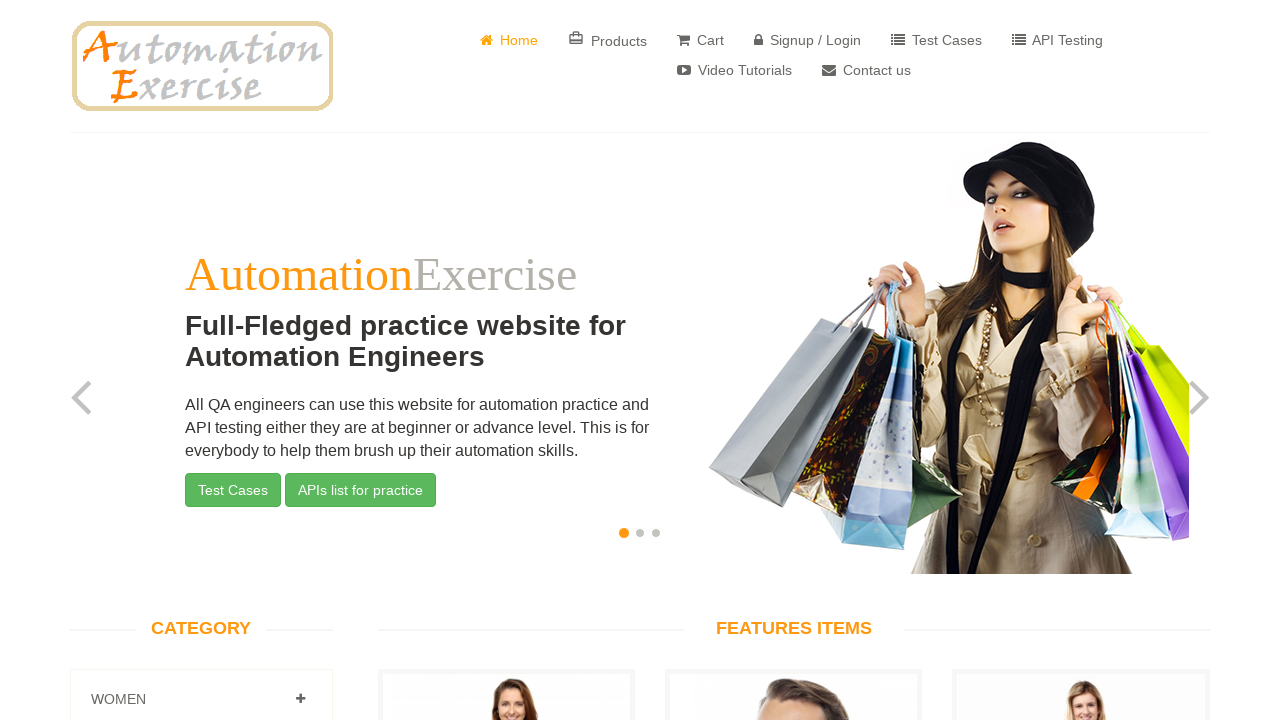

Retrieved page title: Automation Exercise
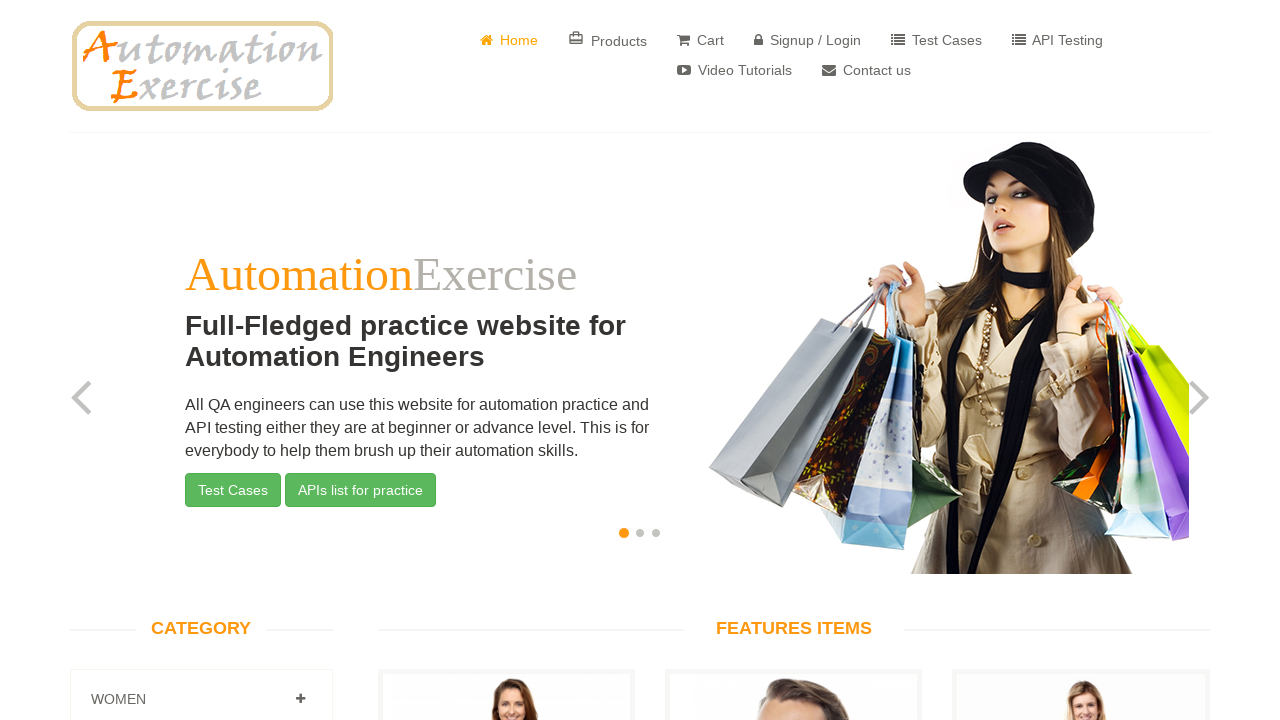

Verified page title contains 'Automation Exercise'
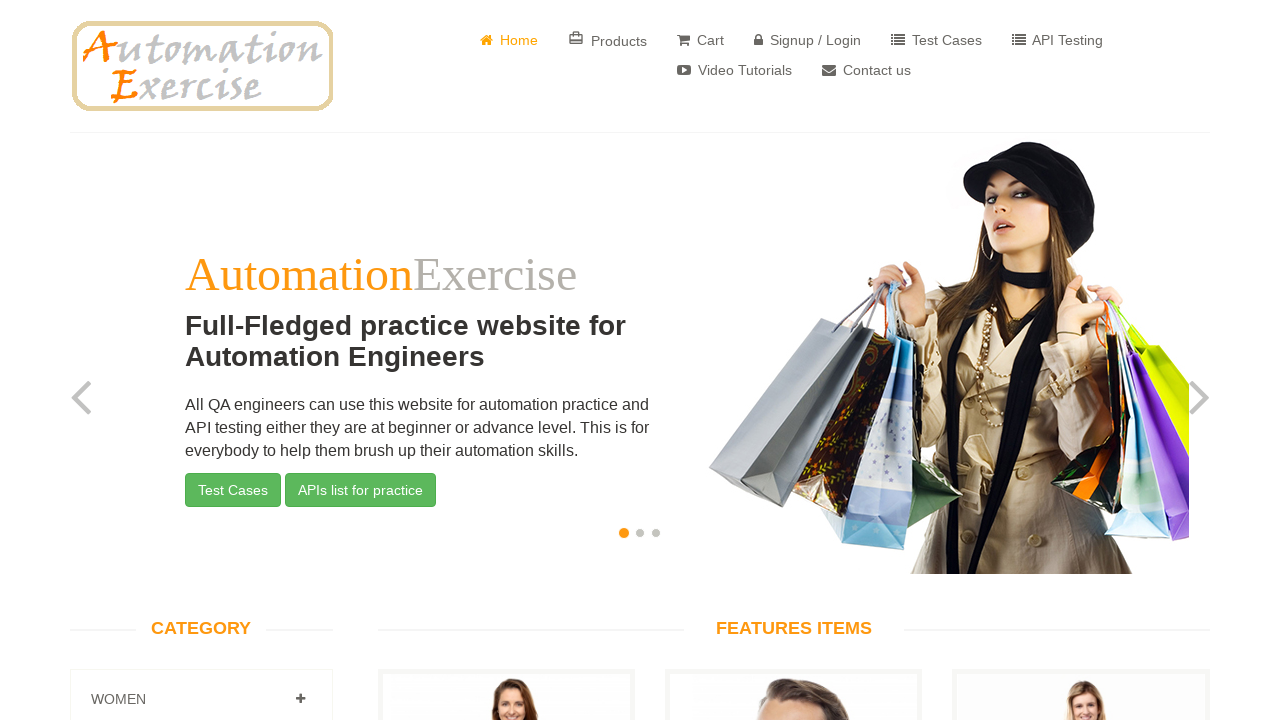

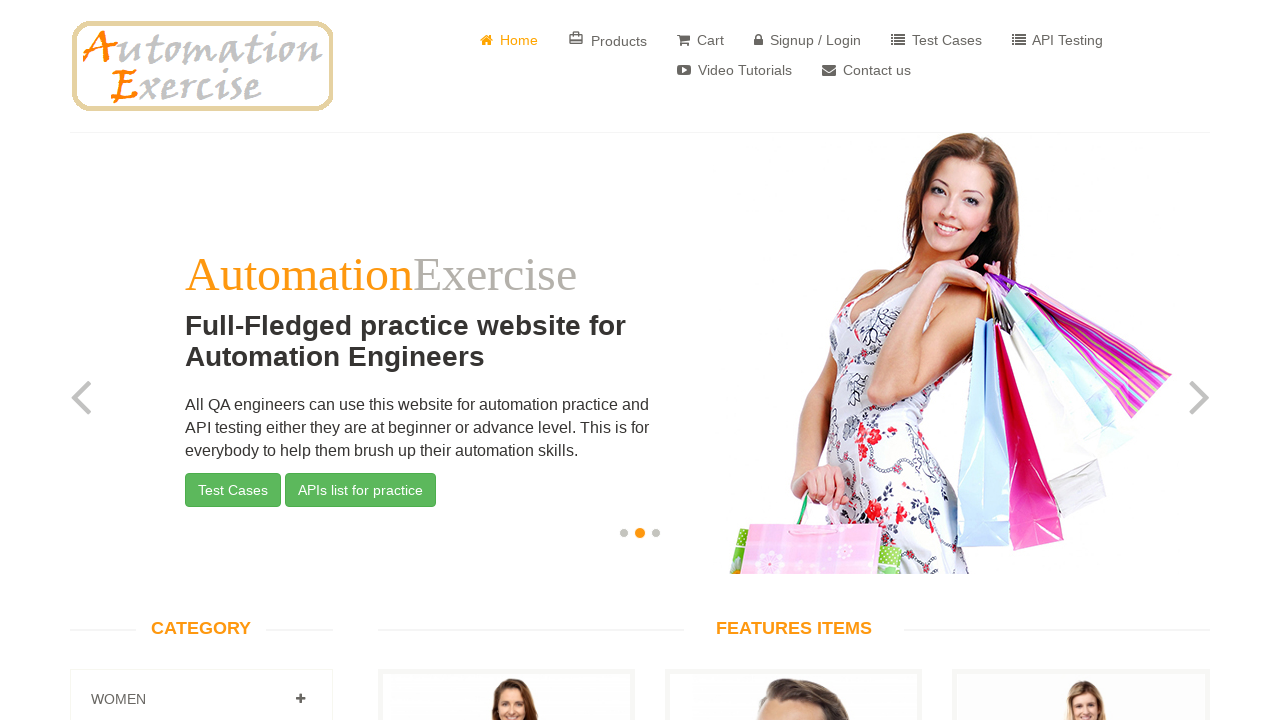